Navigates to the HeroesWM website and waits briefly to verify the page loads (Edge browser variant)

Starting URL: https://www.heroeswm.ru/

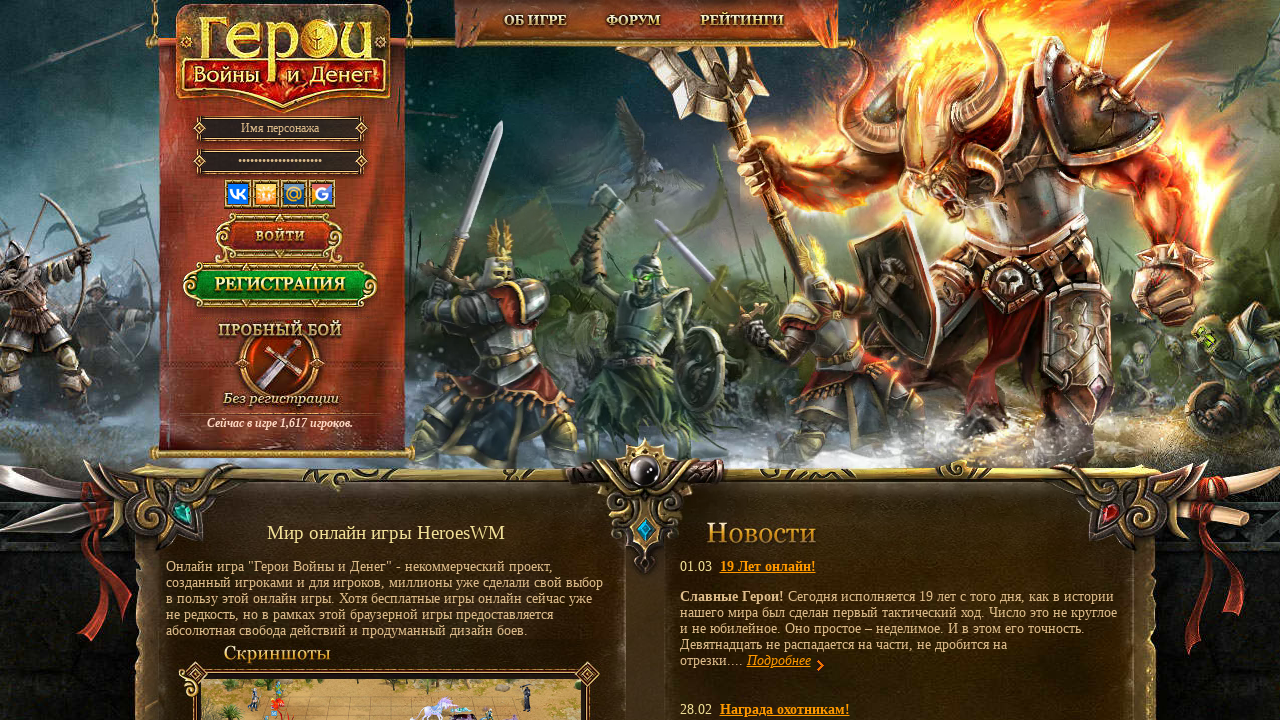

Waited for page DOM to fully load on HeroesWM website
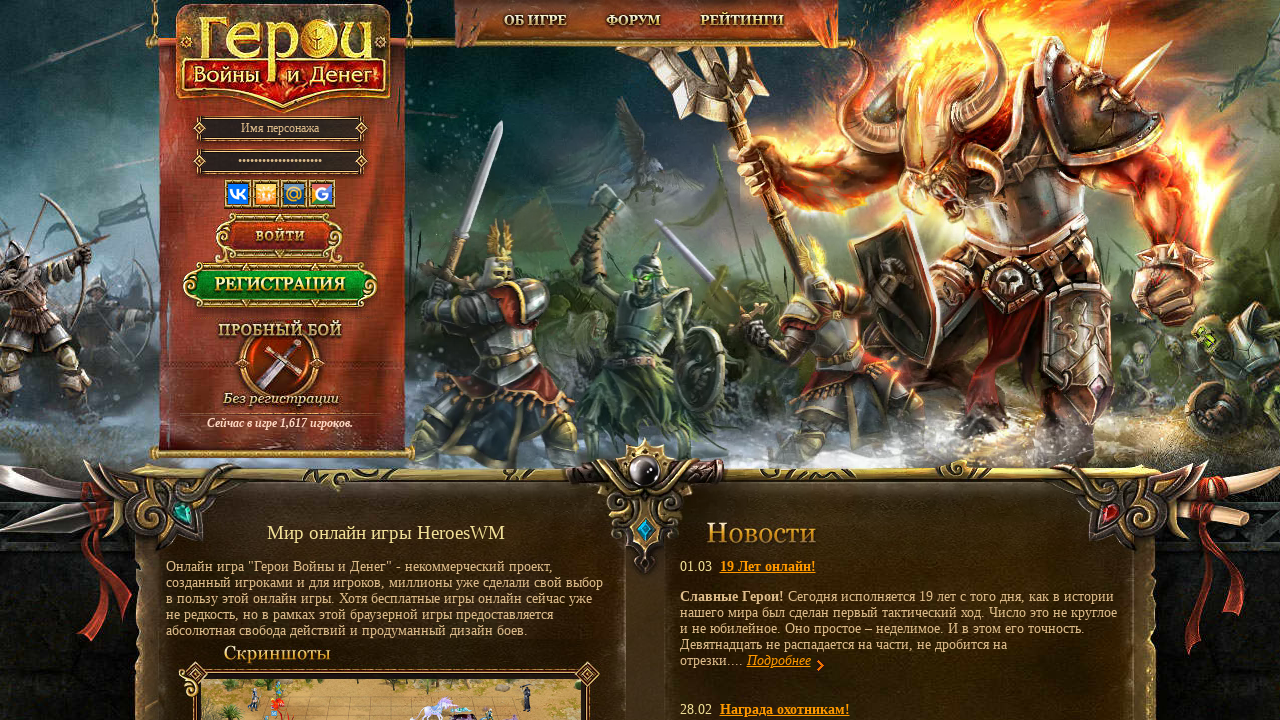

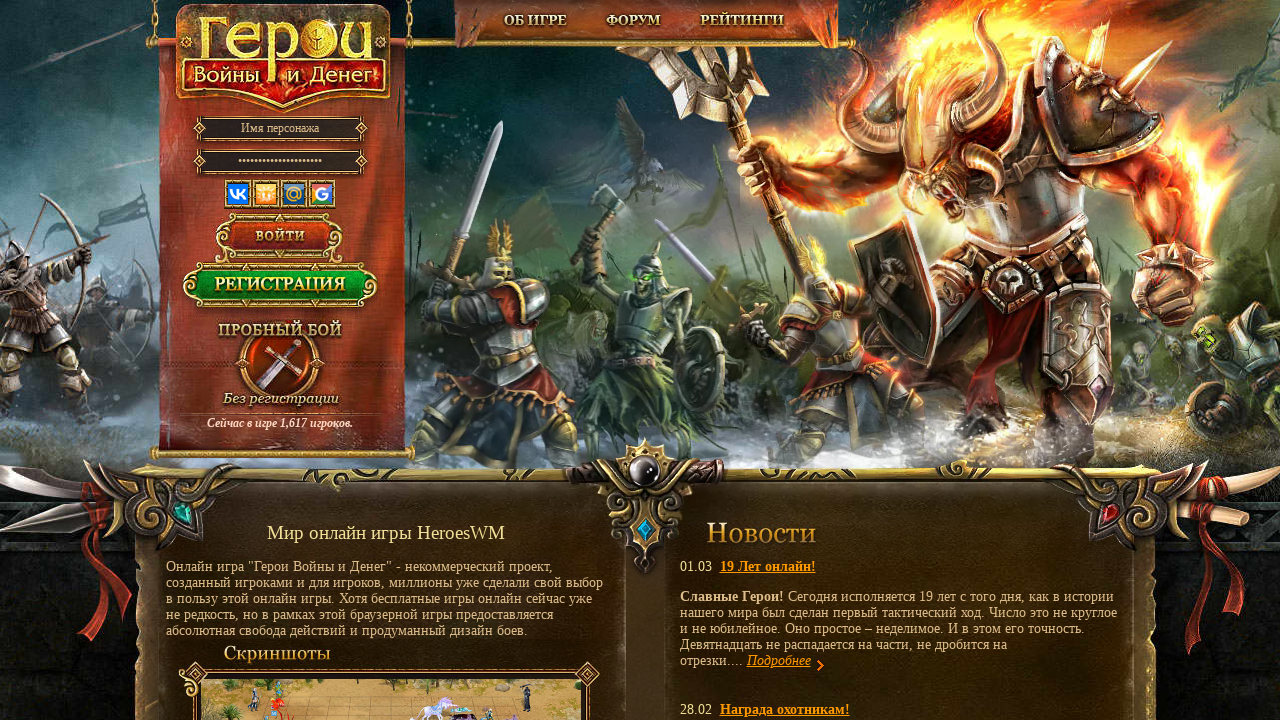